Tests the "Show more" functionality on the Orlen Connect offers page by clicking the load more button 5 times to expand the list of offers, then verifies that offer items are displayed.

Starting URL: https://connect.orlen.pl/servlet/HomeServlet

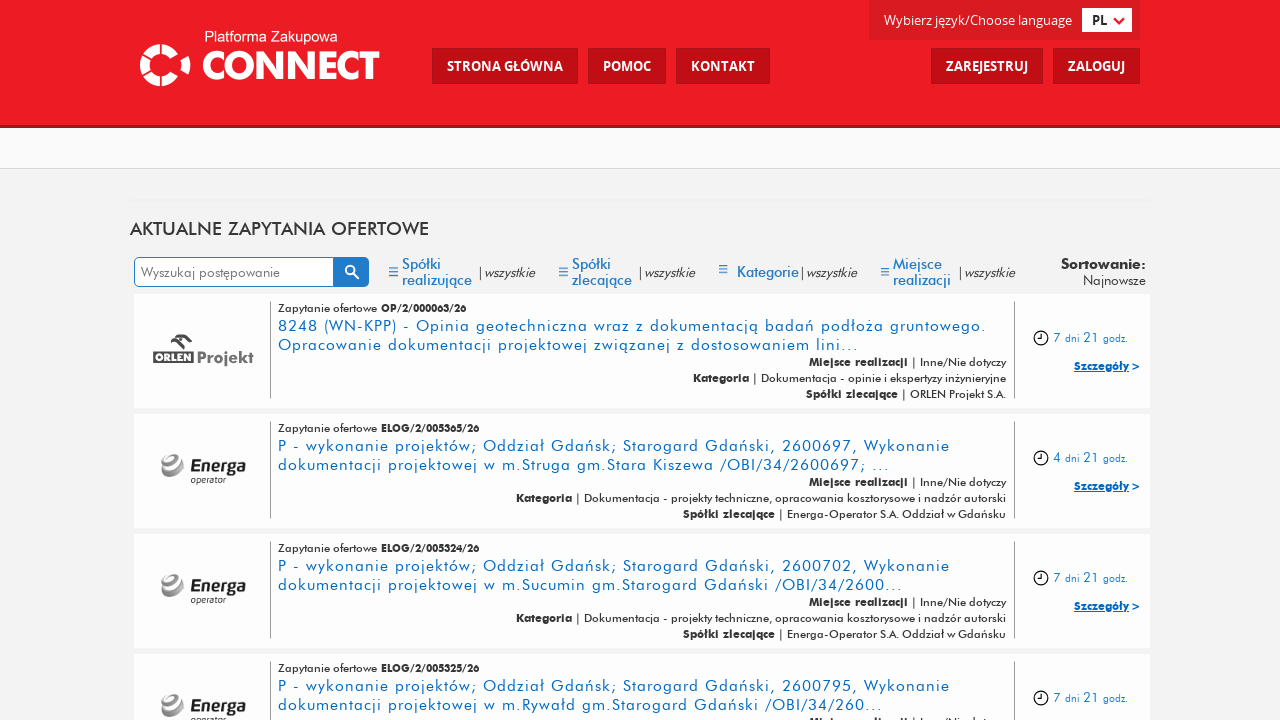

Waited for initial offer items to load on Orlen Connect page
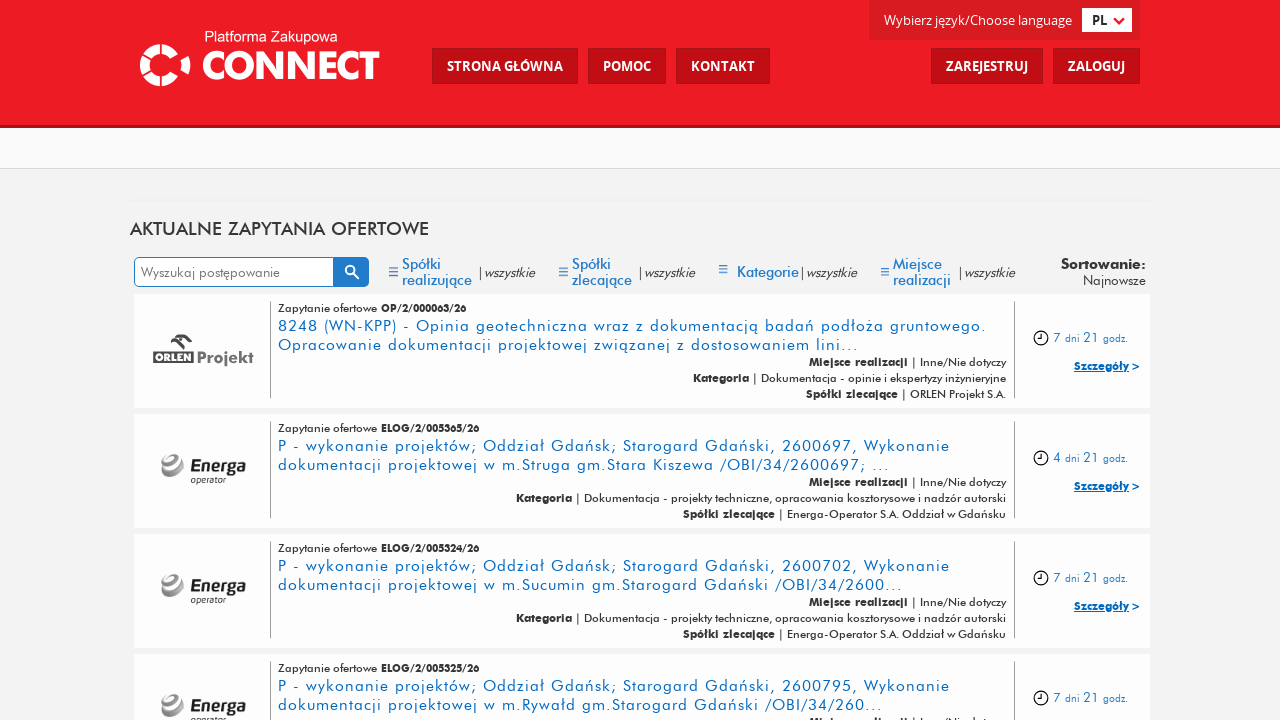

Show more button became visible (iteration 1/5)
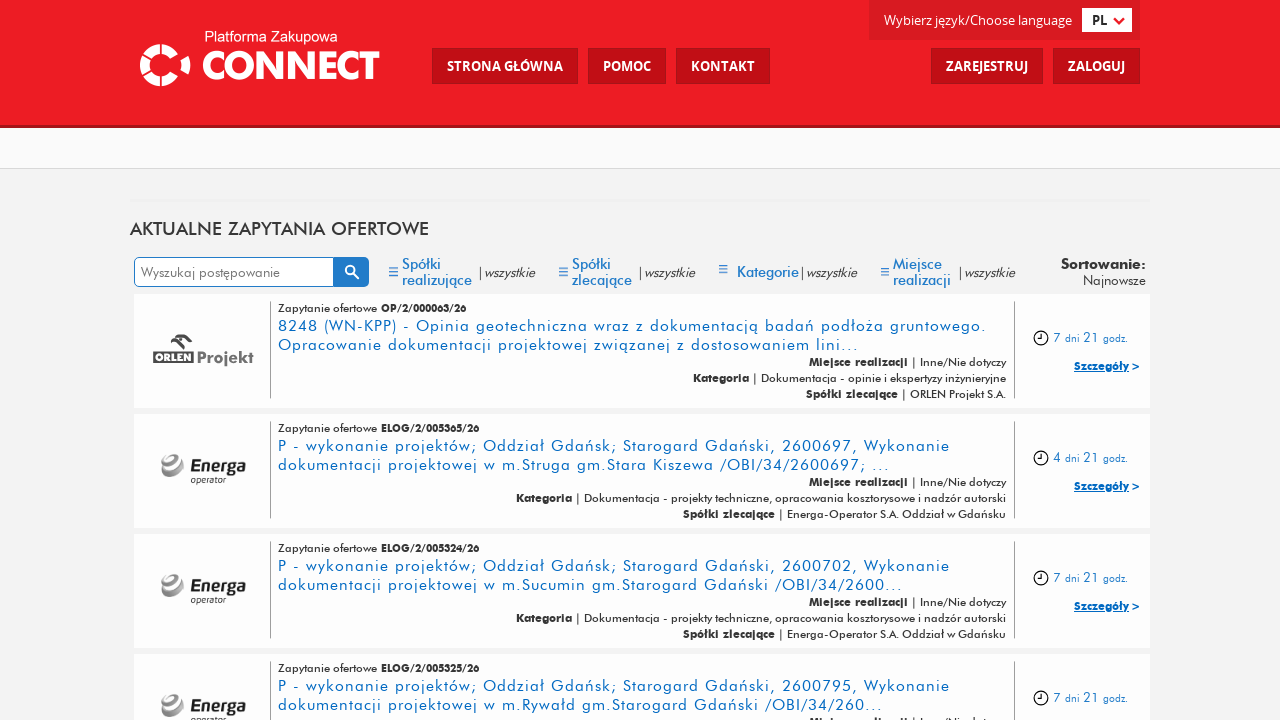

Clicked 'Pokaż więcej' (Show more) button (iteration 1/5) at (640, 502) on xpath=//*[contains(@class, "link-btn") and contains(@class, "link-load-more")]
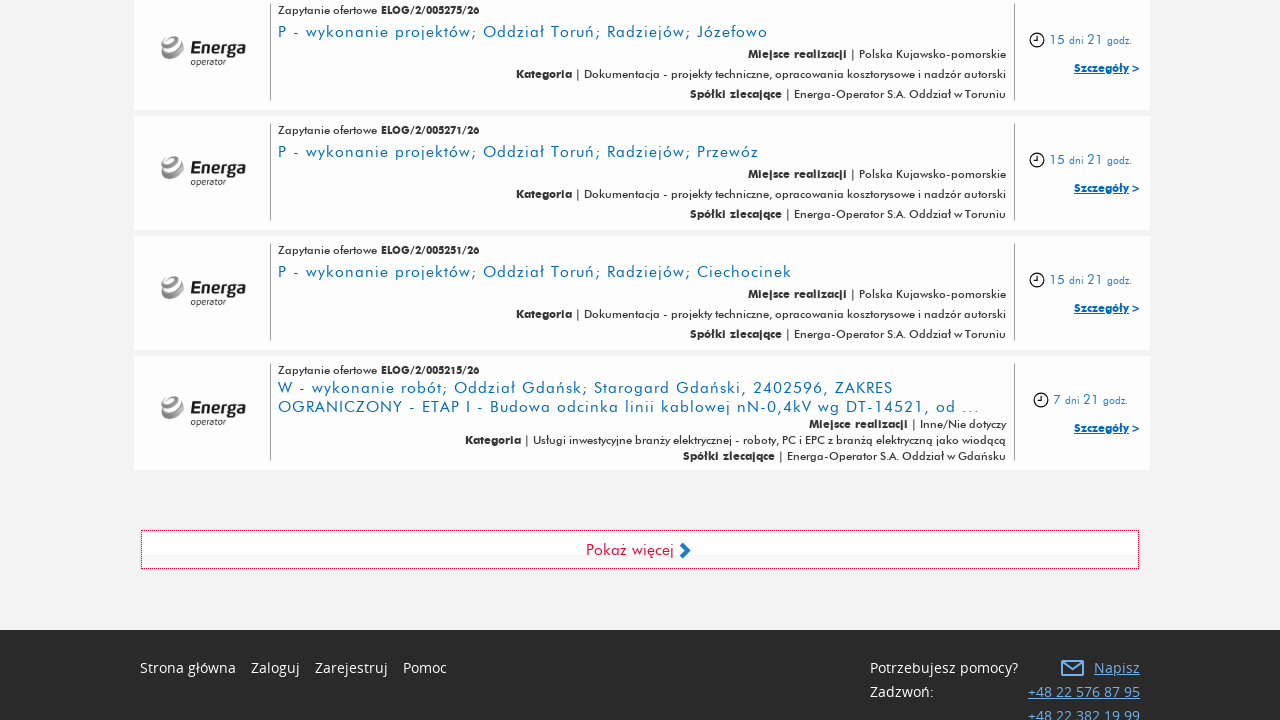

Waited for new offers to load after clicking show more (iteration 1/5)
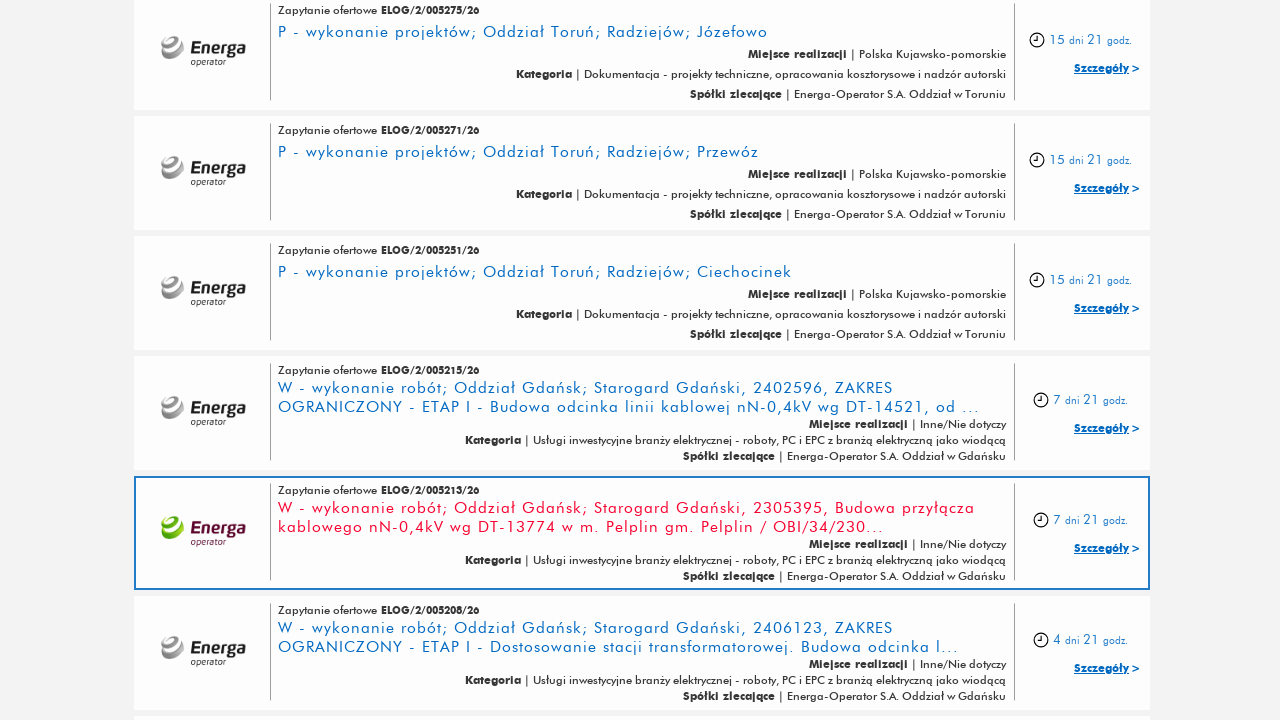

Show more button became visible (iteration 2/5)
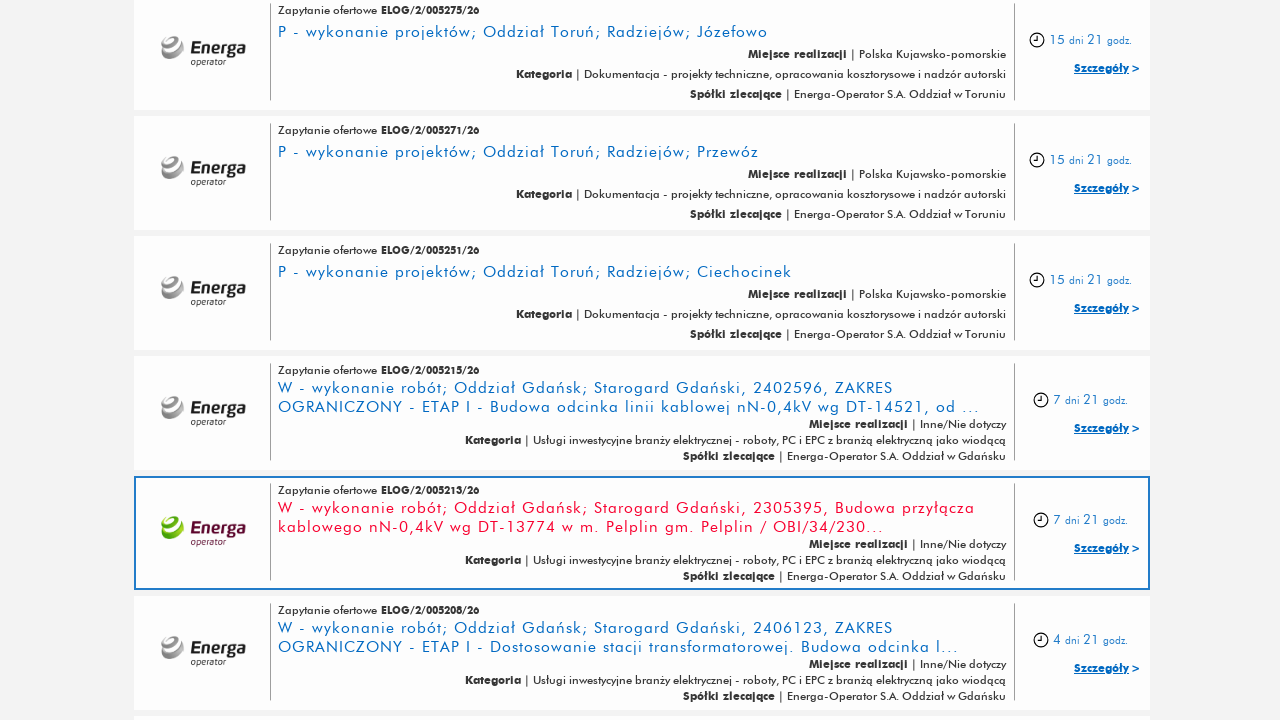

Clicked 'Pokaż więcej' (Show more) button (iteration 2/5) at (640, 502) on xpath=//*[contains(@class, "link-btn") and contains(@class, "link-load-more")]
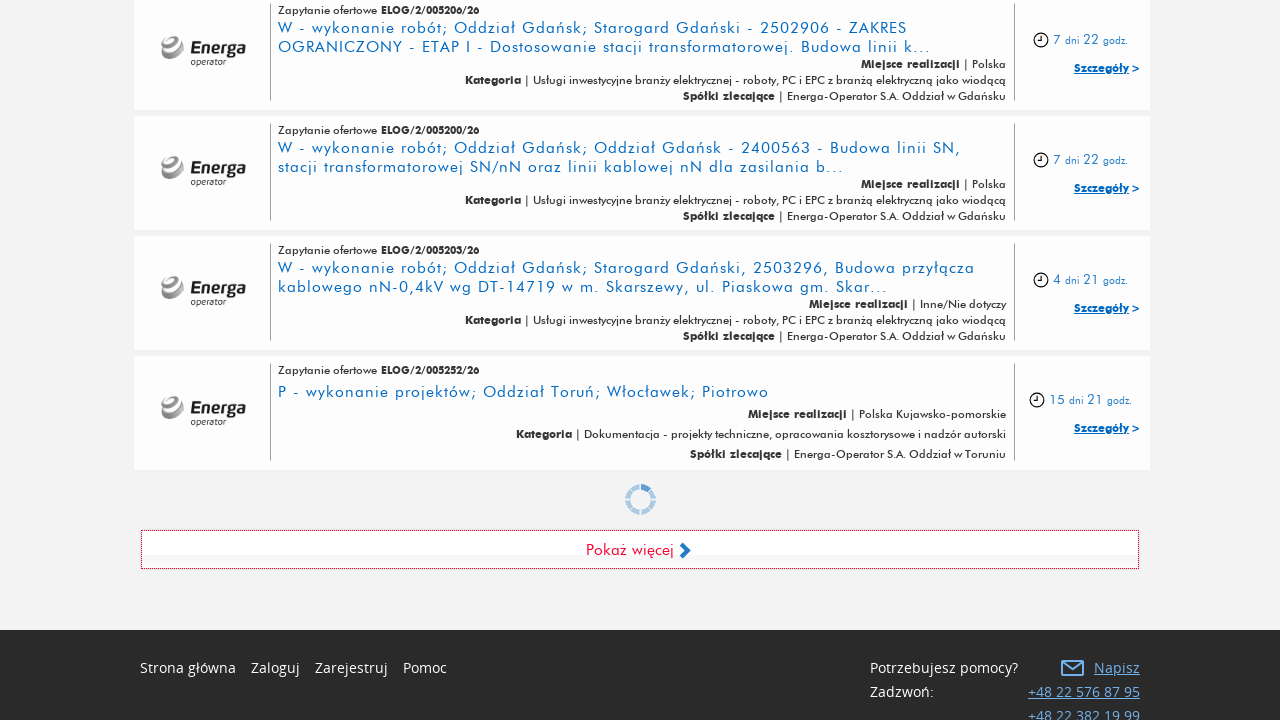

Waited for new offers to load after clicking show more (iteration 2/5)
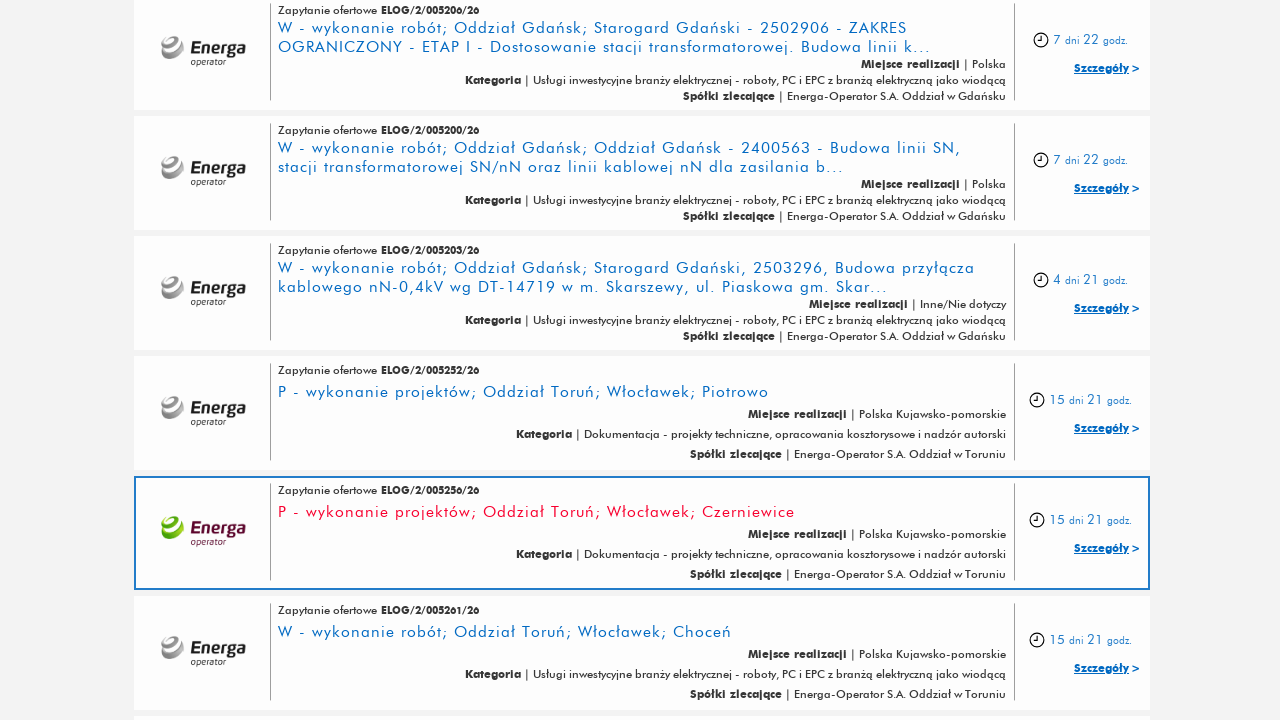

Show more button became visible (iteration 3/5)
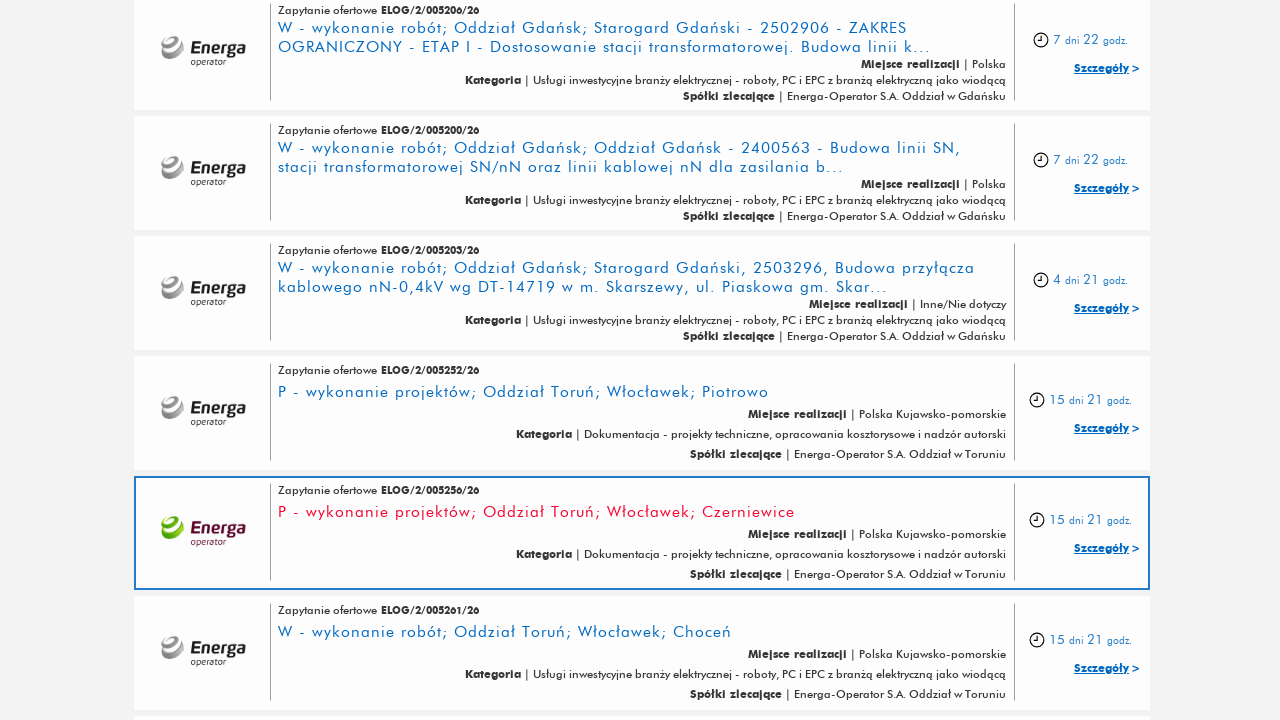

Clicked 'Pokaż więcej' (Show more) button (iteration 3/5) at (640, 502) on xpath=//*[contains(@class, "link-btn") and contains(@class, "link-load-more")]
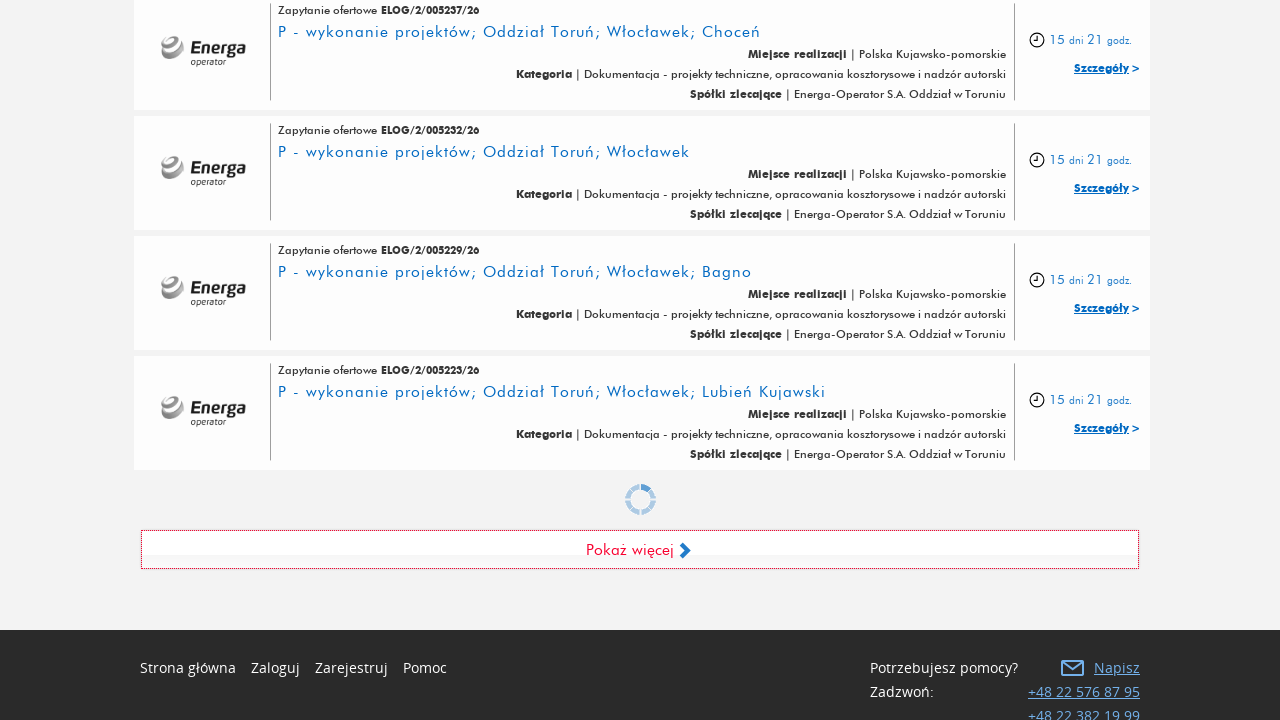

Waited for new offers to load after clicking show more (iteration 3/5)
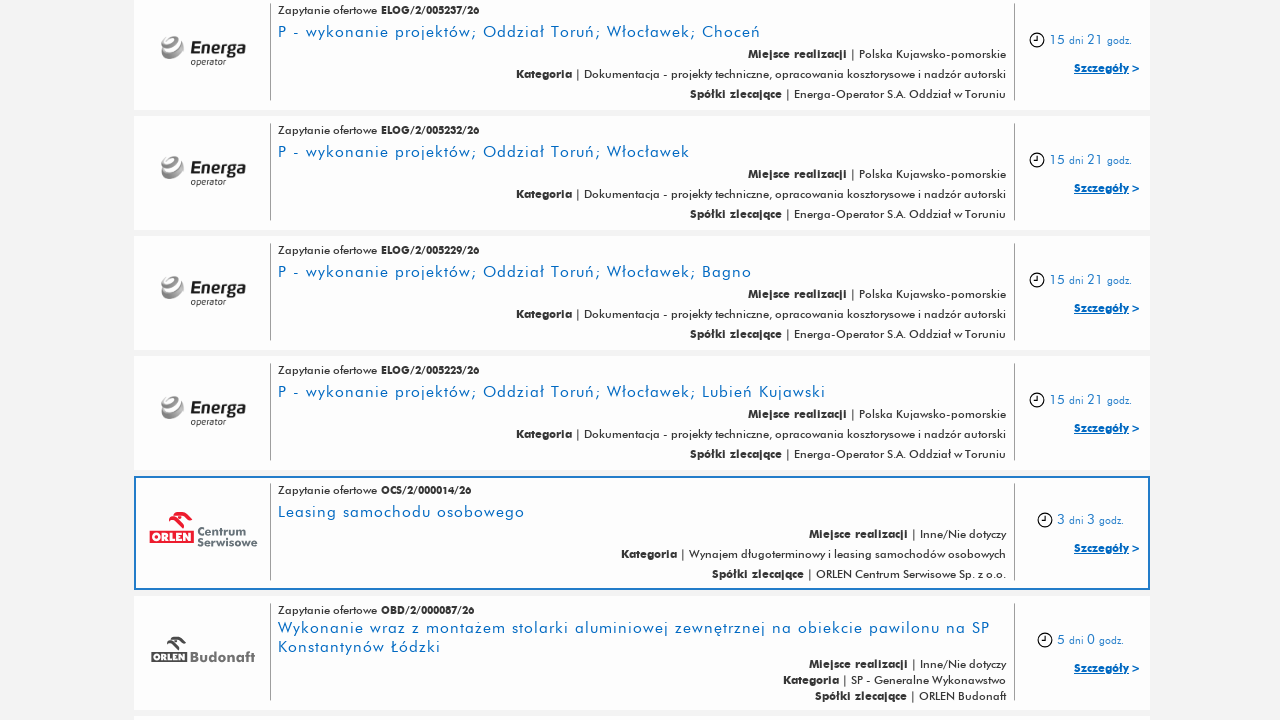

Show more button became visible (iteration 4/5)
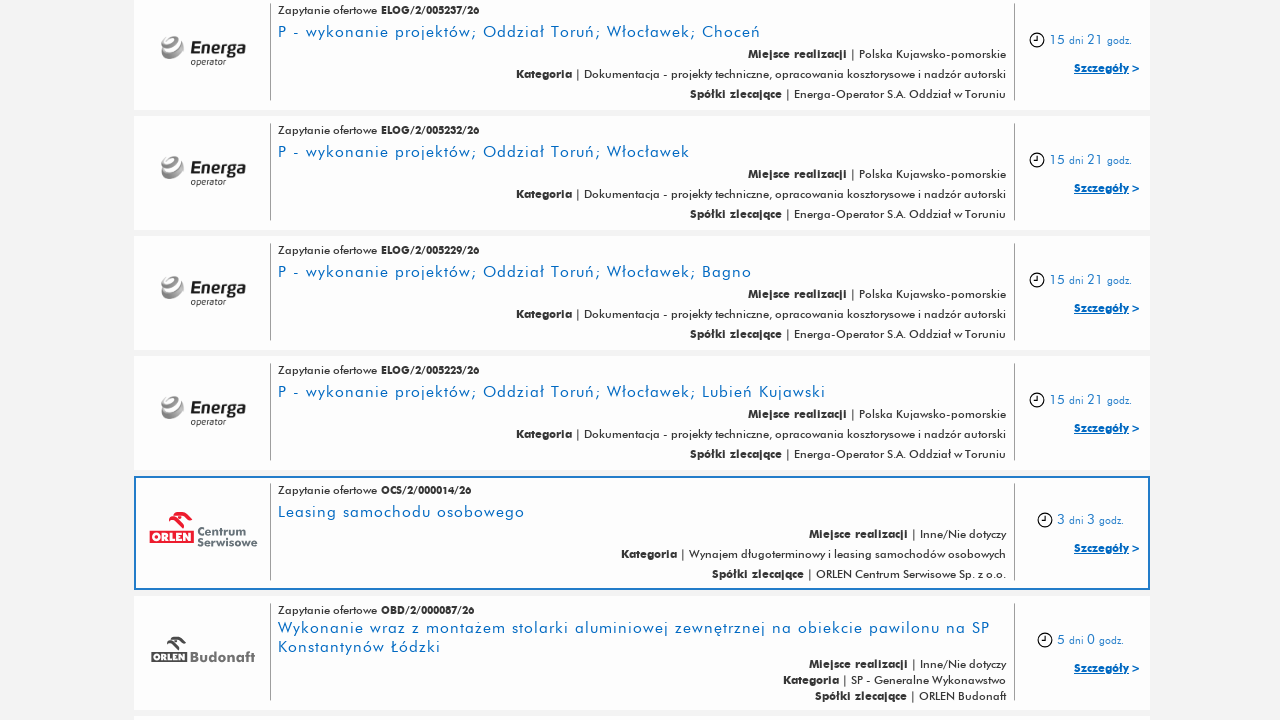

Clicked 'Pokaż więcej' (Show more) button (iteration 4/5) at (640, 502) on xpath=//*[contains(@class, "link-btn") and contains(@class, "link-load-more")]
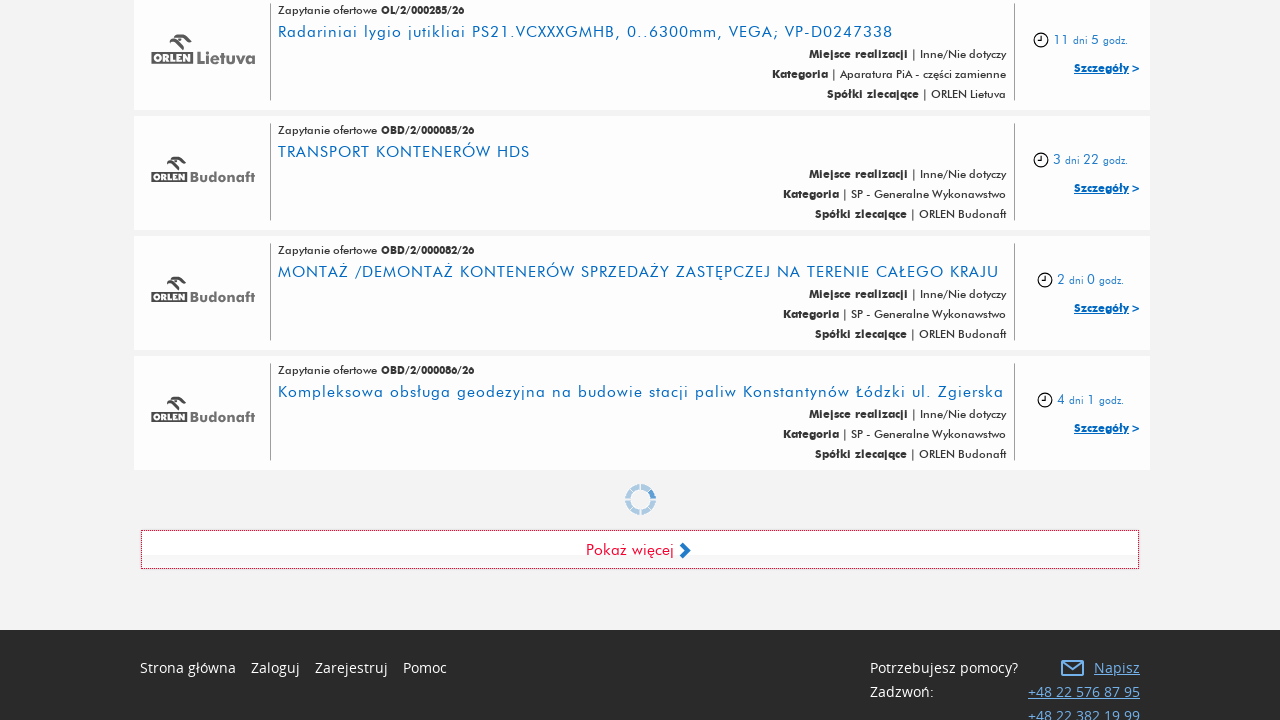

Waited for new offers to load after clicking show more (iteration 4/5)
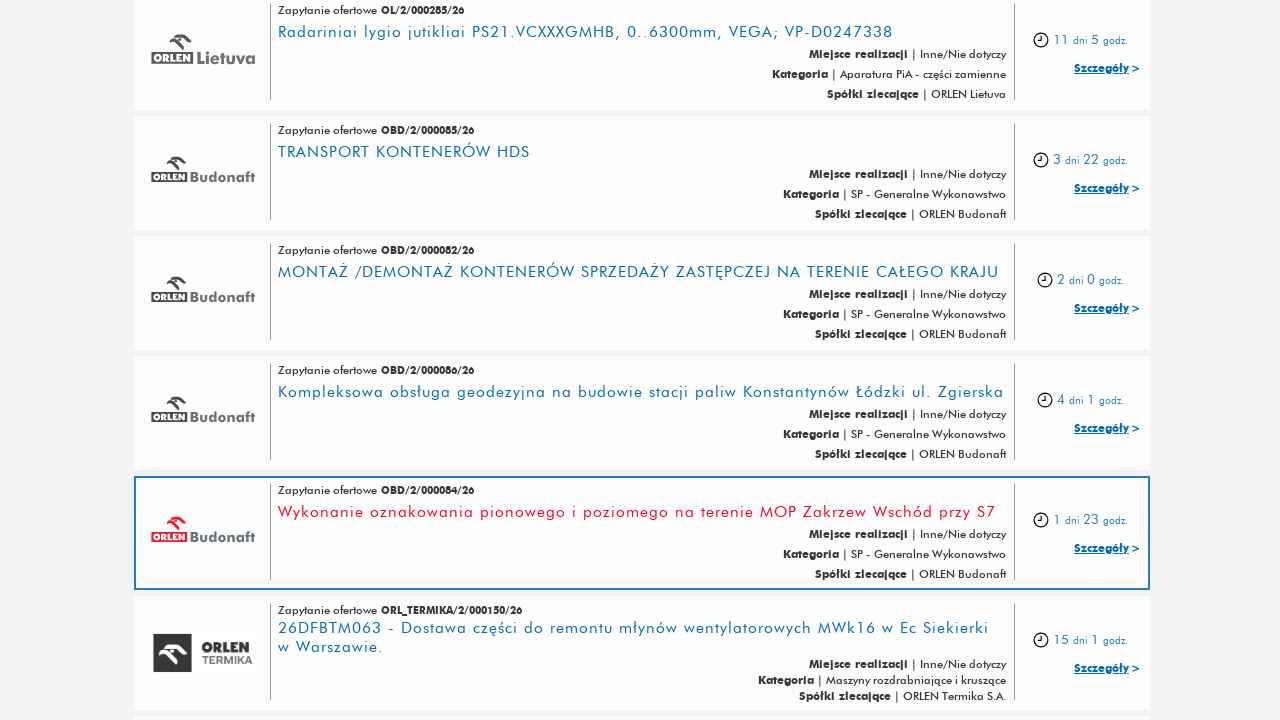

Show more button became visible (iteration 5/5)
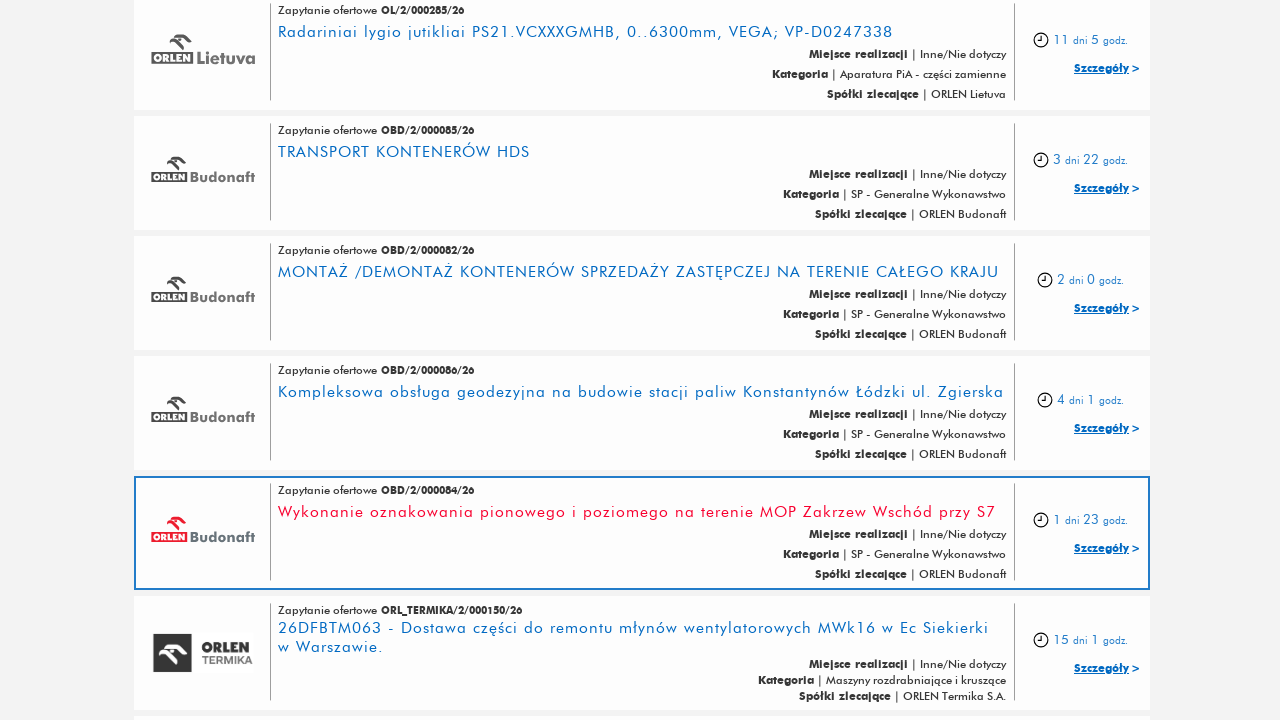

Clicked 'Pokaż więcej' (Show more) button (iteration 5/5) at (640, 502) on xpath=//*[contains(@class, "link-btn") and contains(@class, "link-load-more")]
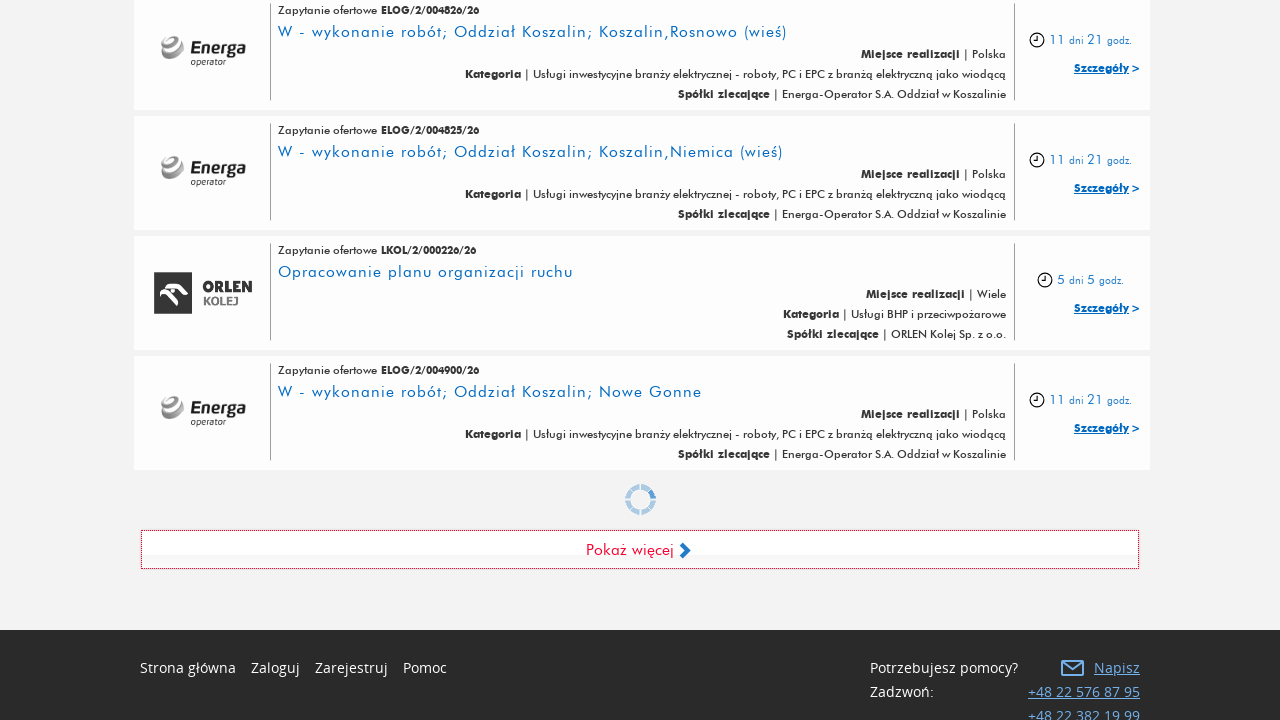

Waited for new offers to load after clicking show more (iteration 5/5)
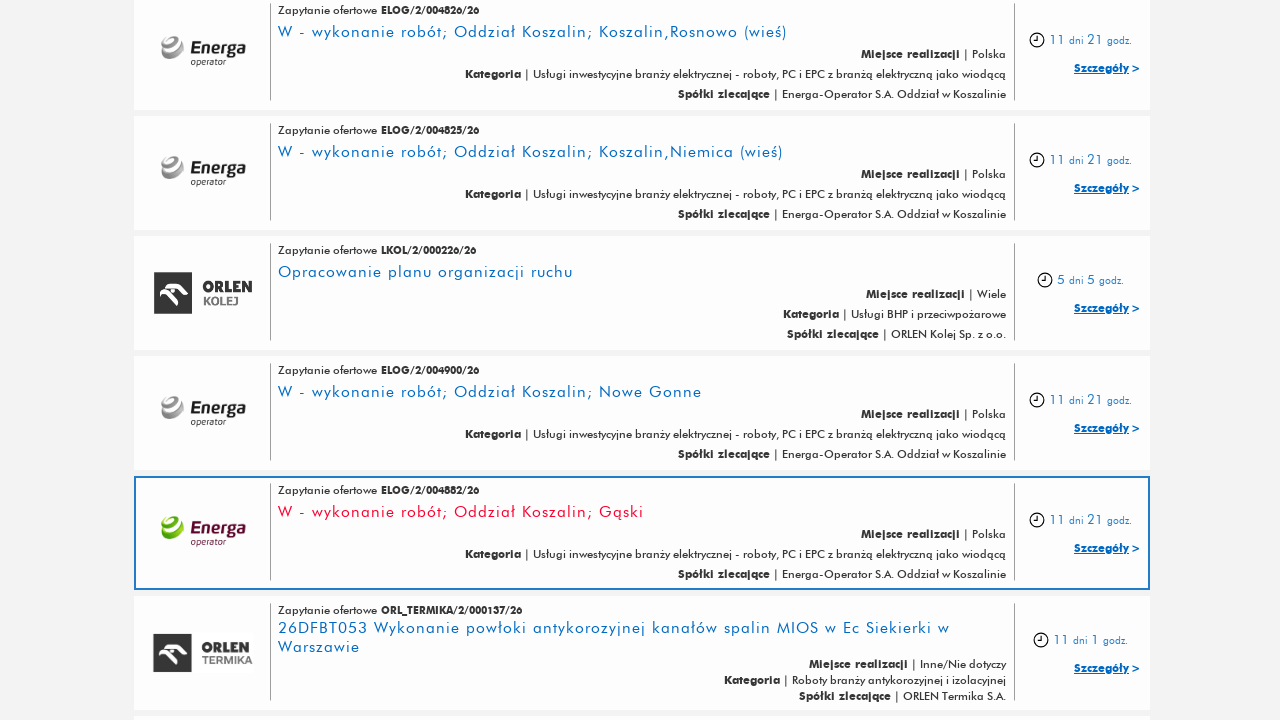

Verified that offer items are displayed after expanding 5 times
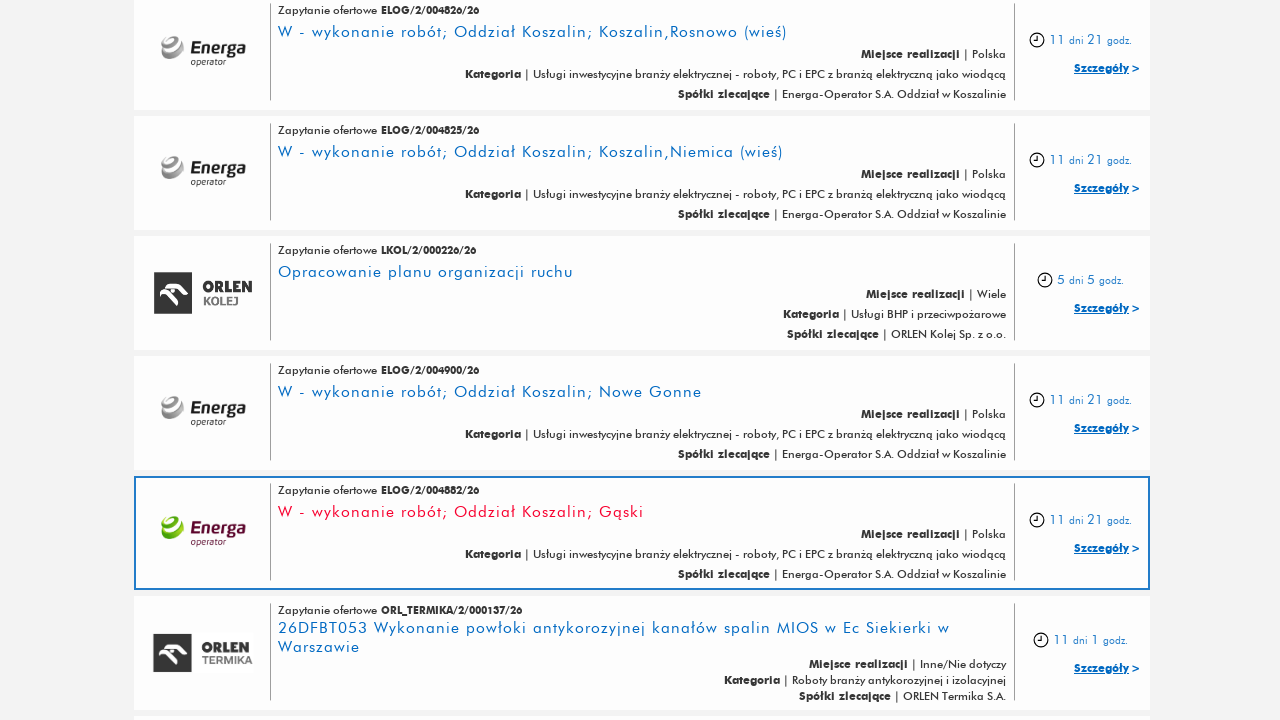

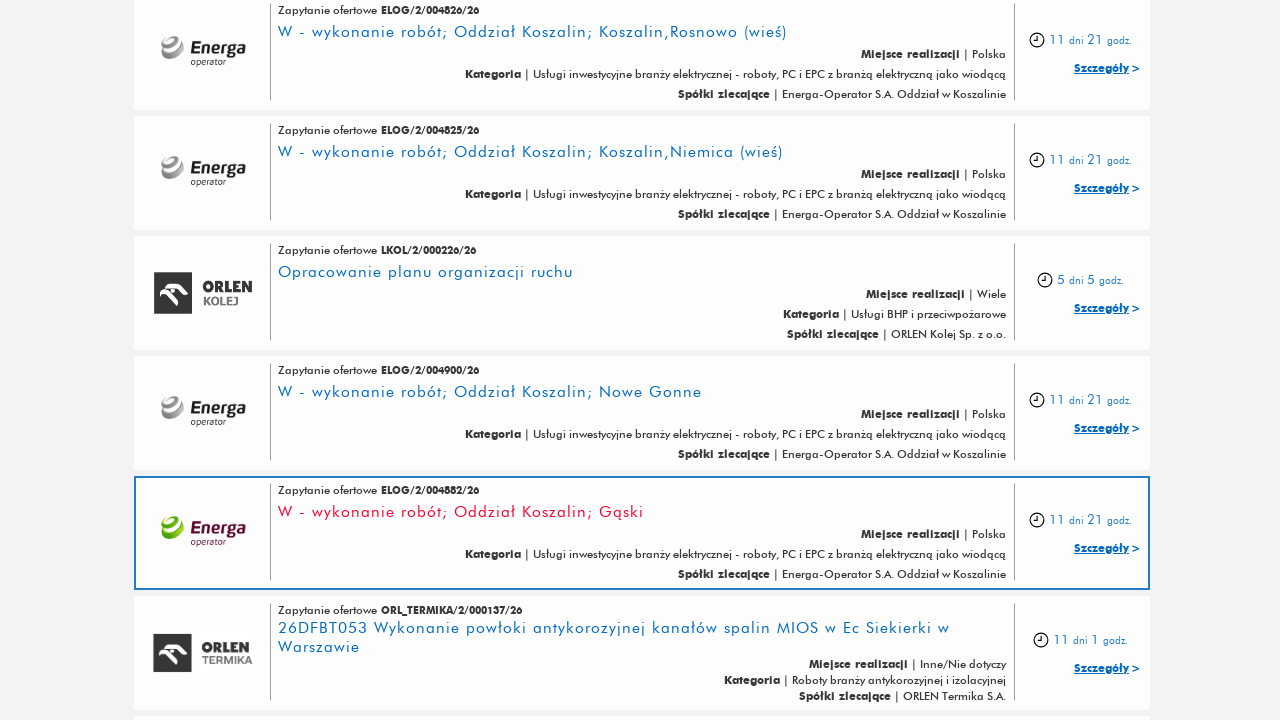